Tests that the MindRisers homepage loads correctly by navigating to the site and scrolling to the bottom of the page to ensure all content loads.

Starting URL: https://www.mindrisers.com.np/

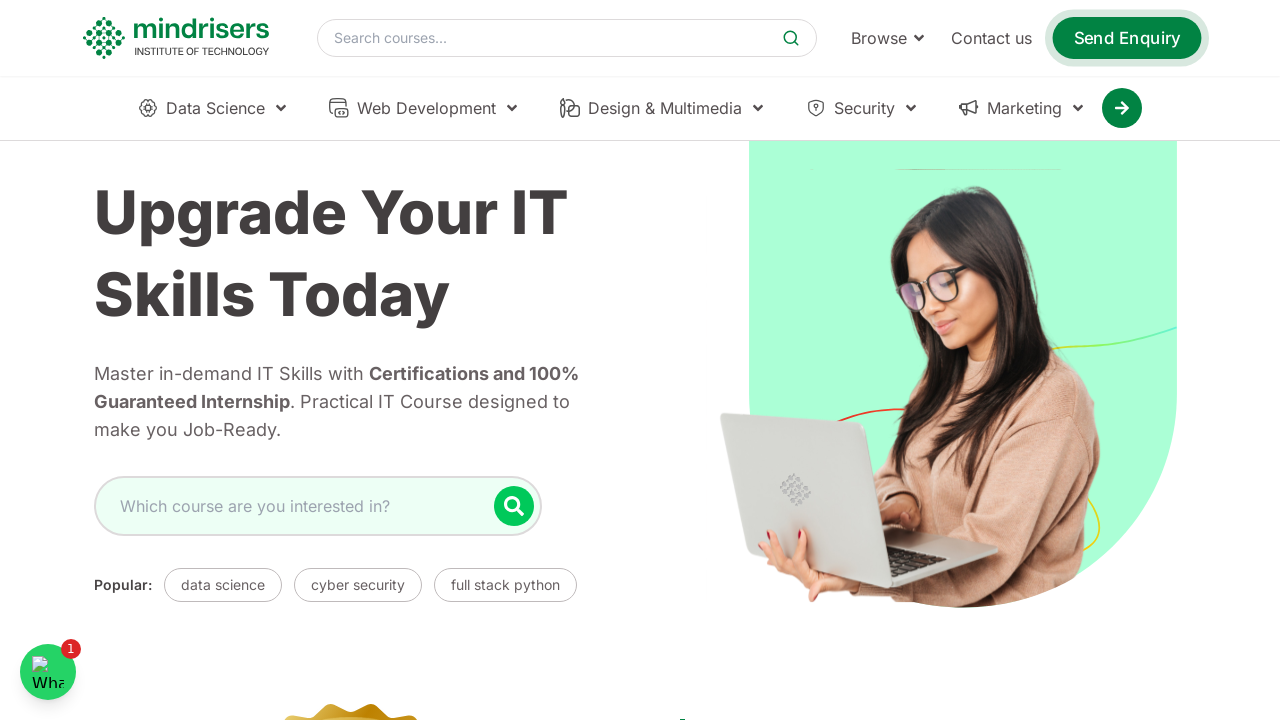

Navigated to MindRisers homepage
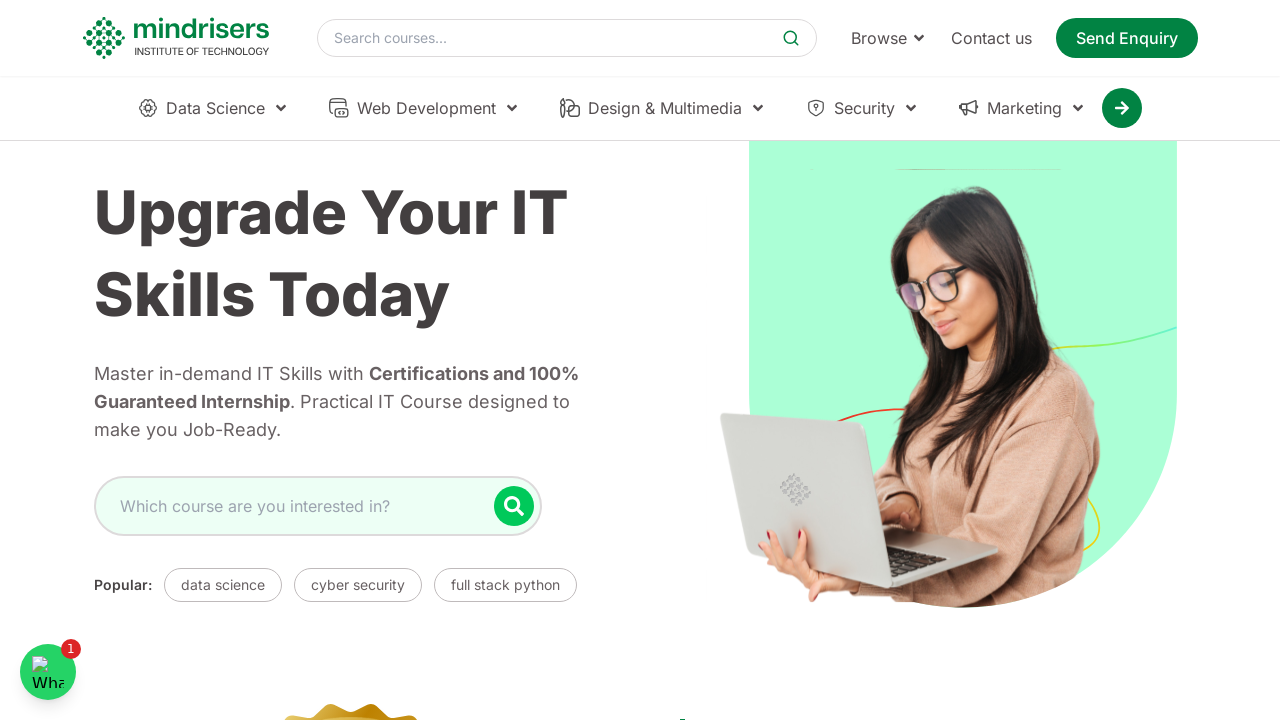

Scrolled to bottom of page
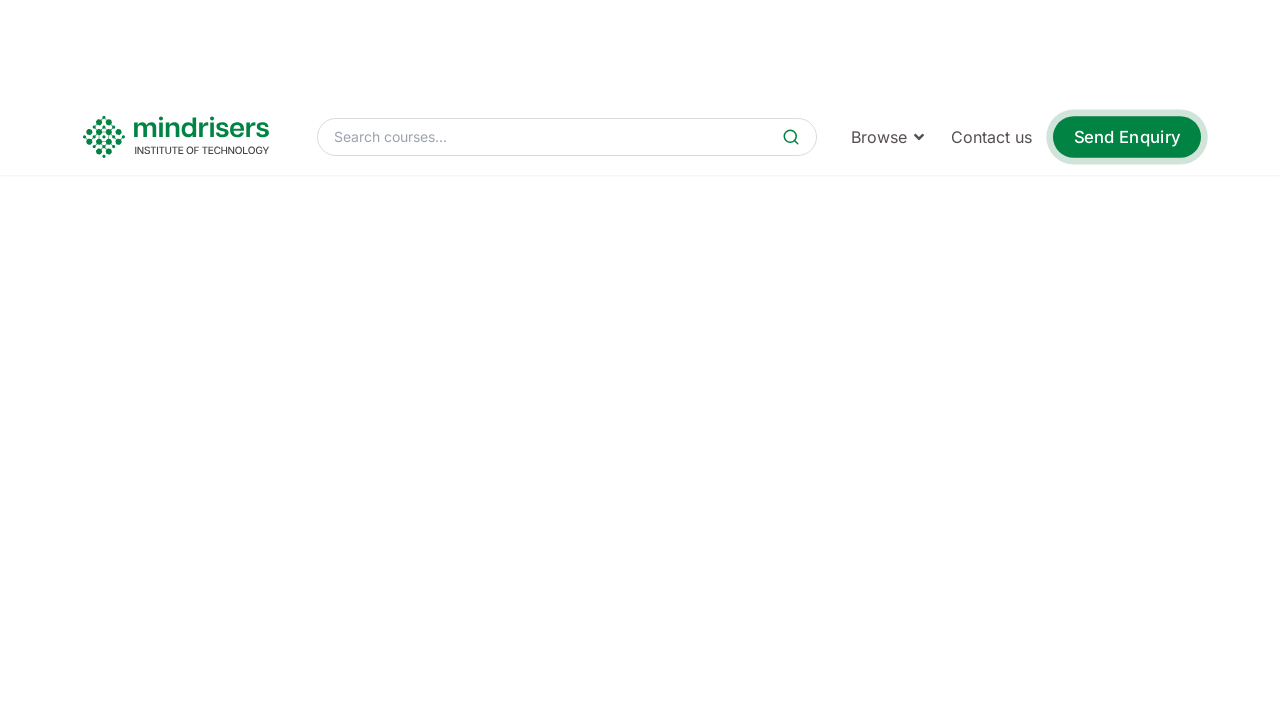

Waited for page to reach network idle state
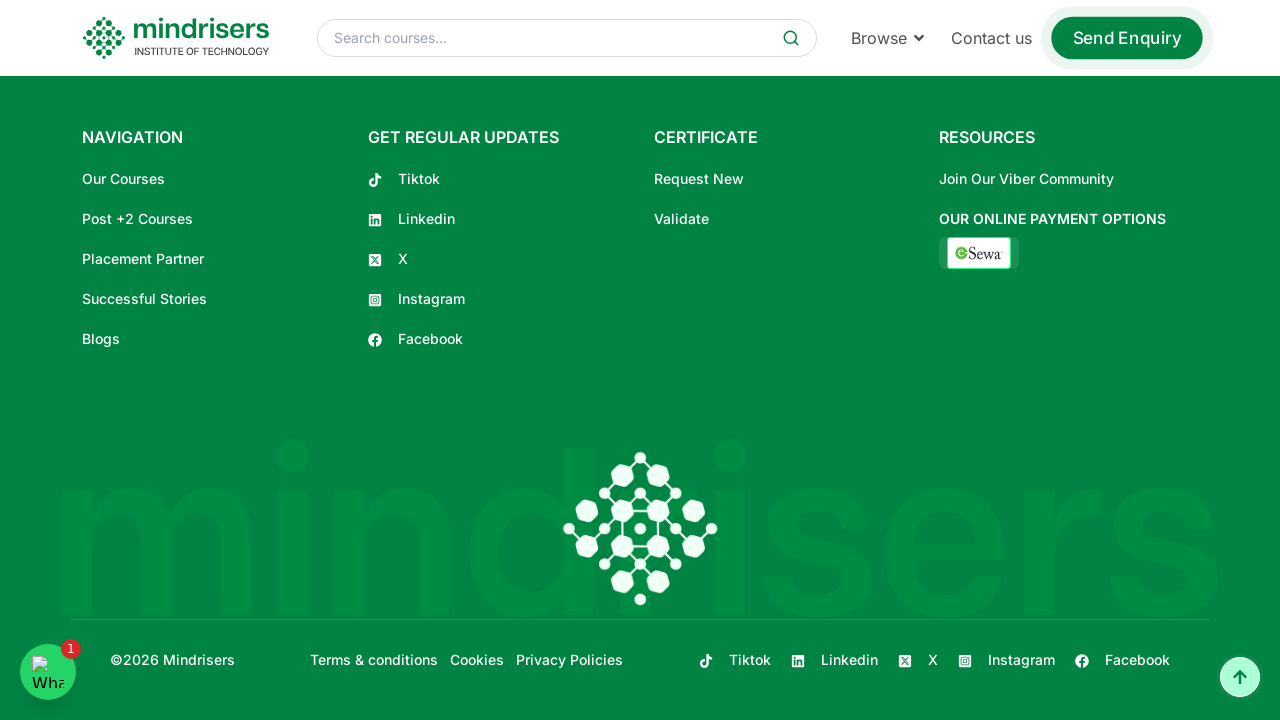

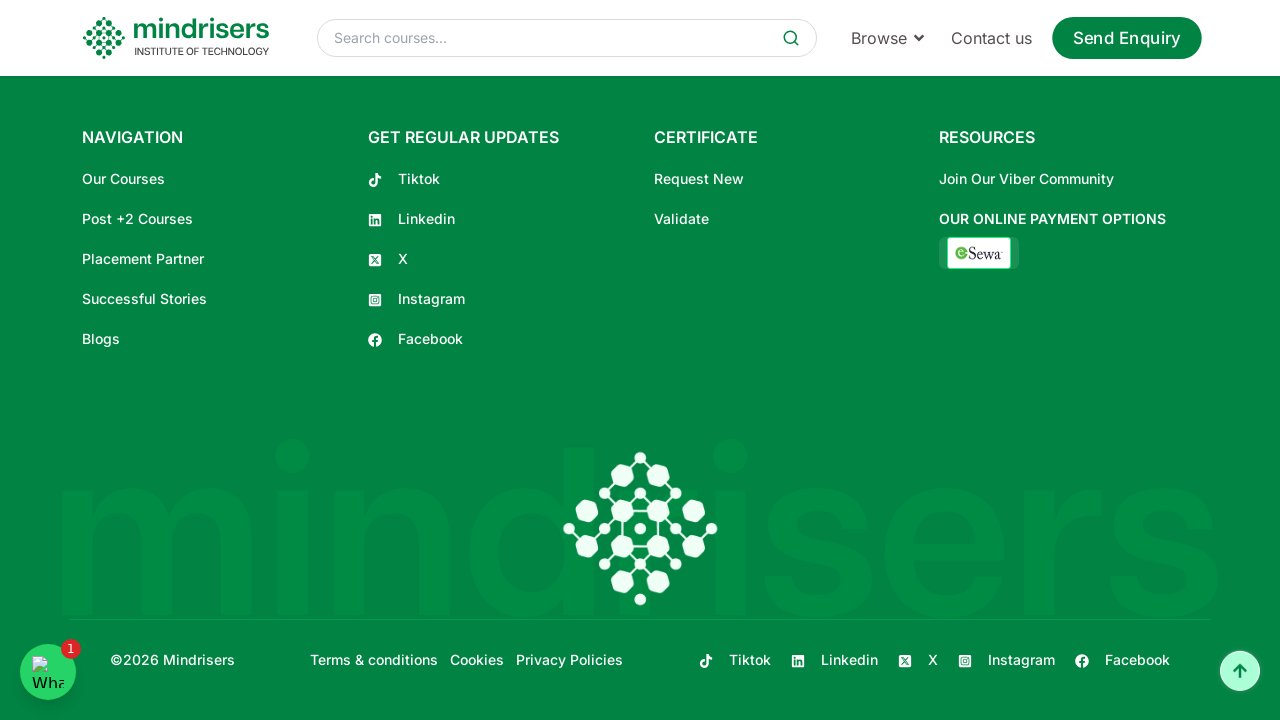